Tests file upload functionality by selecting a file, submitting the upload form, and verifying the uploaded filename is displayed on the confirmation page.

Starting URL: https://the-internet.herokuapp.com/upload

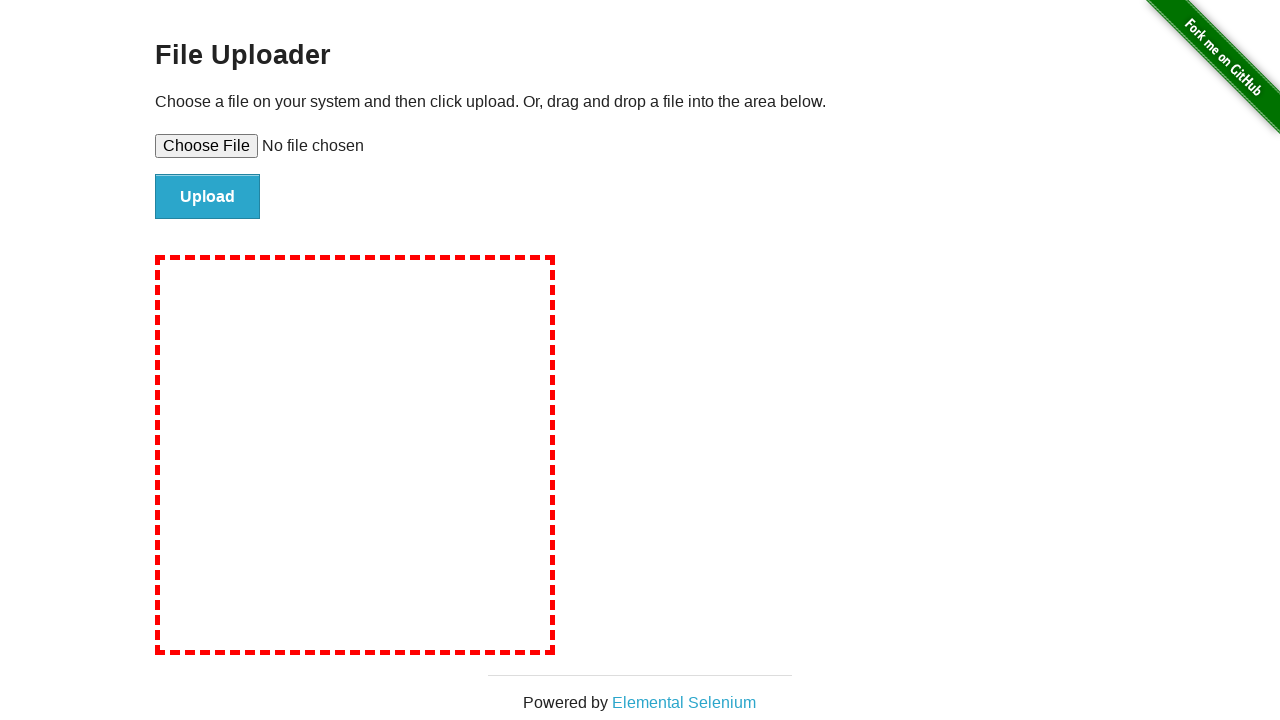

Created temporary test file 'test-upload-file.txt' in temp directory
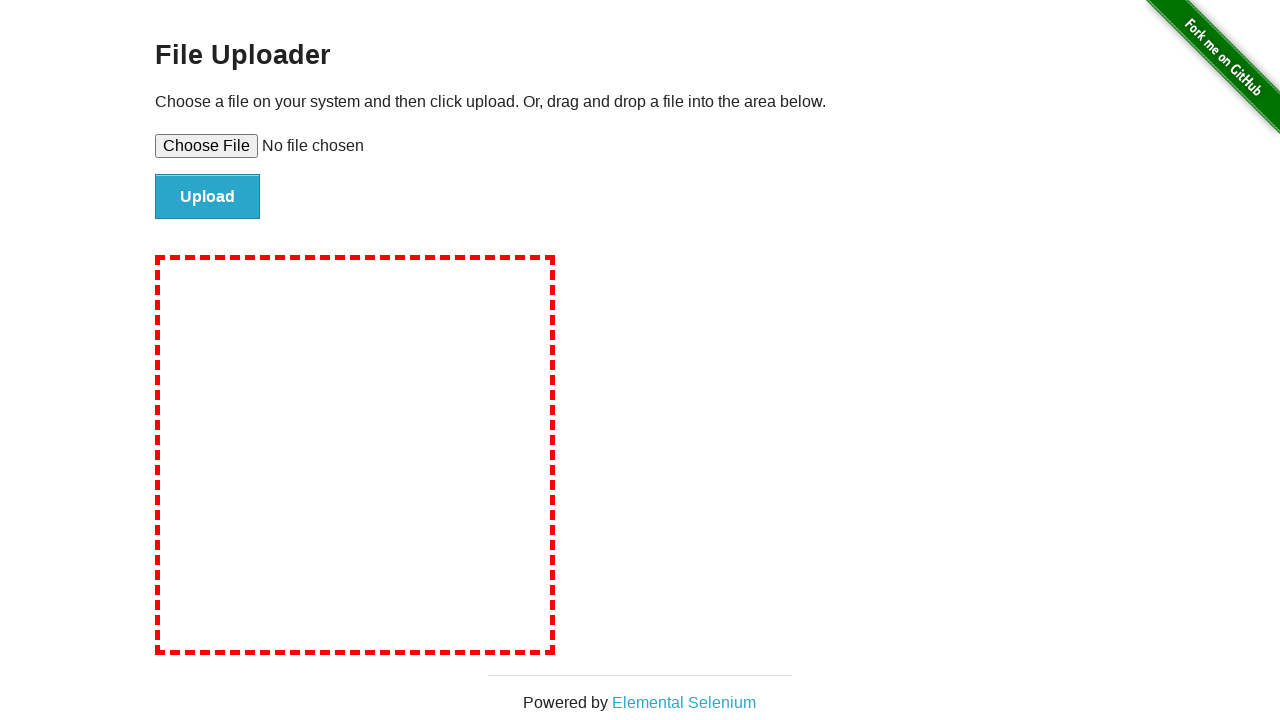

Selected file for upload using file input field
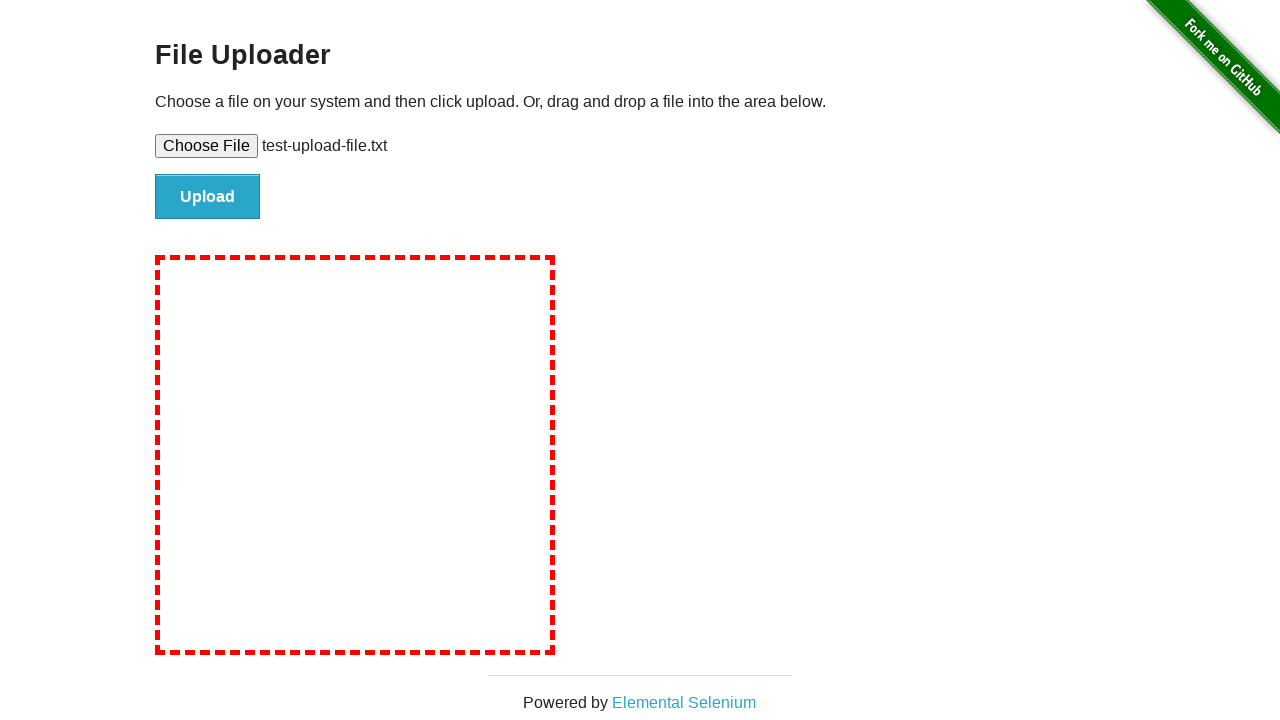

Clicked upload/submit button to submit the form at (208, 197) on #file-submit
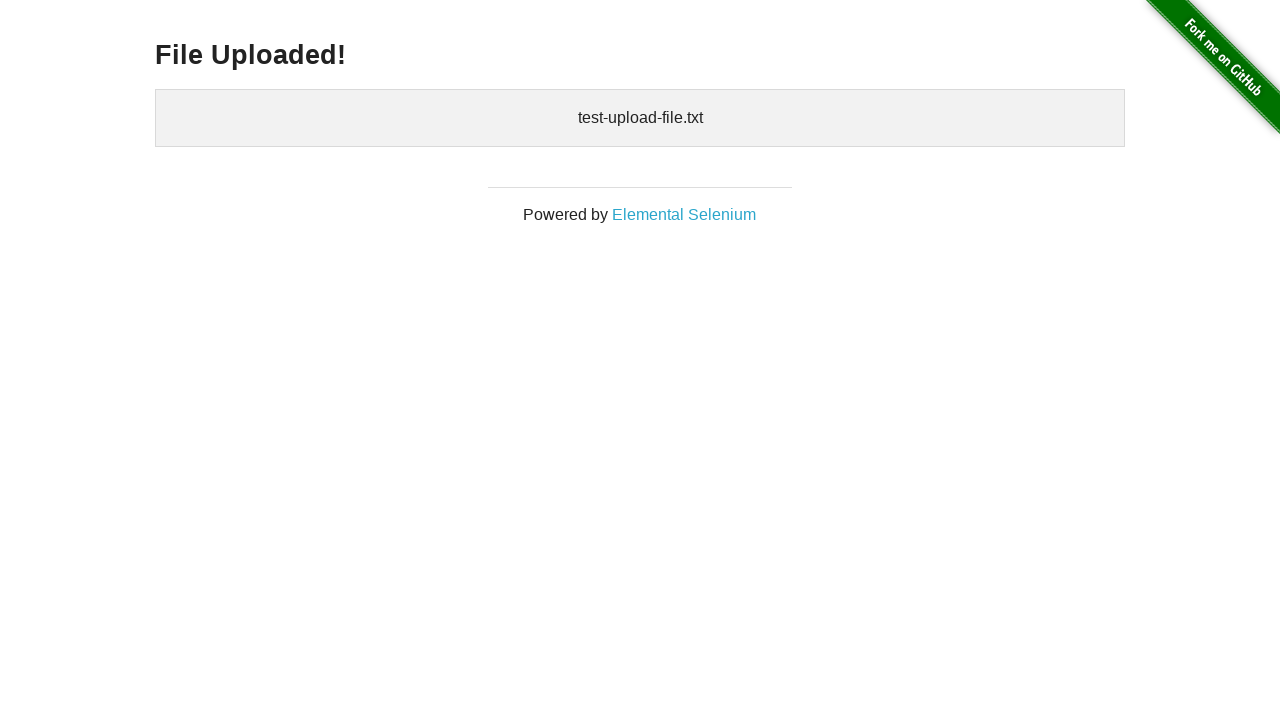

Confirmation page loaded with uploaded files section
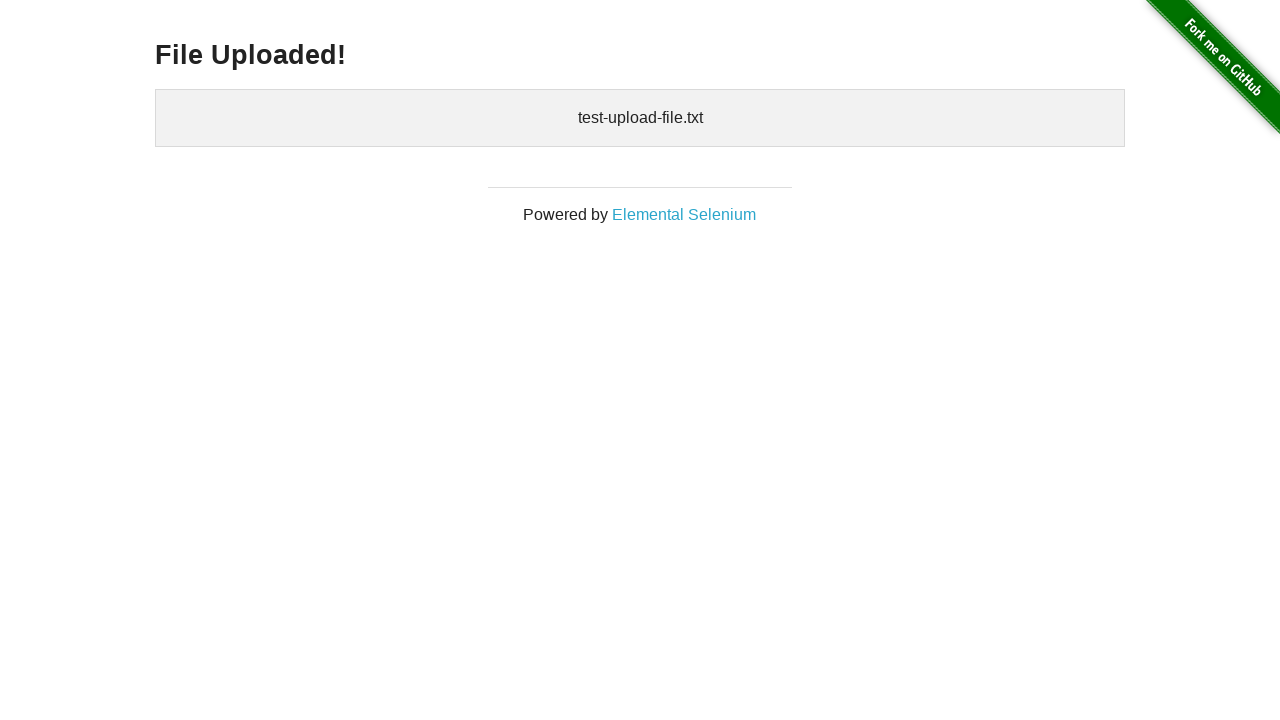

Cleaned up temporary test file from disk
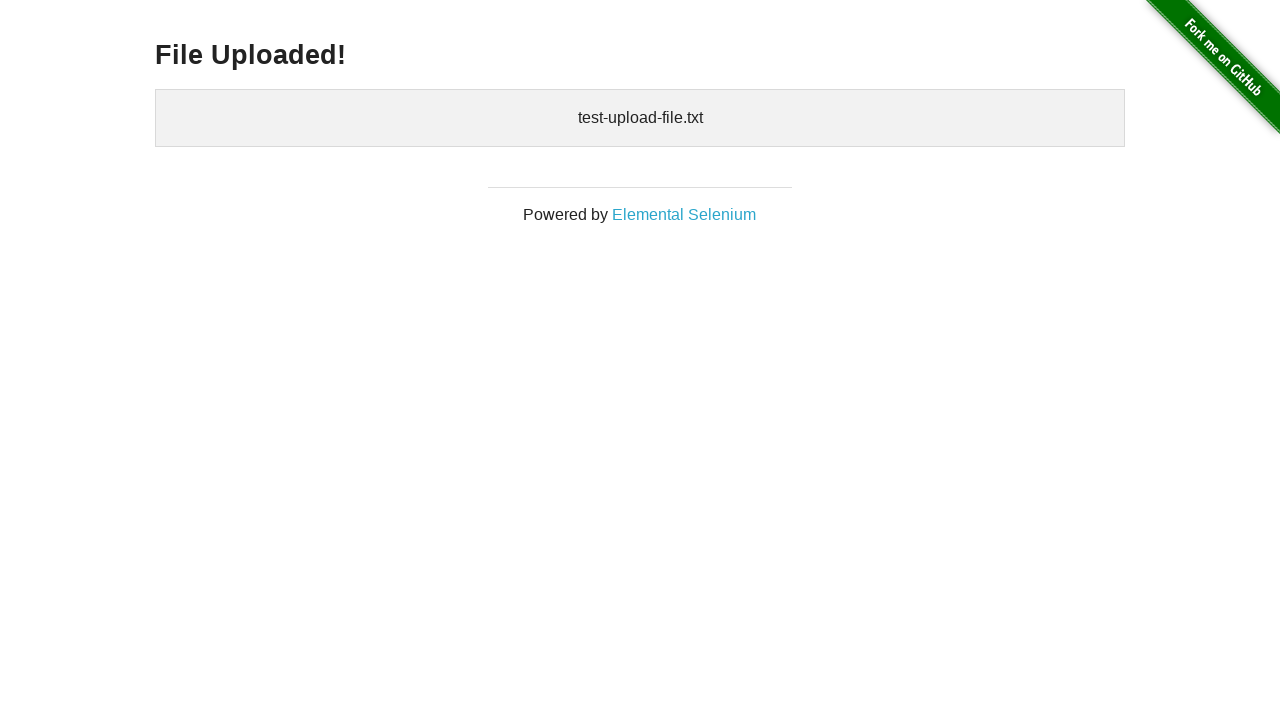

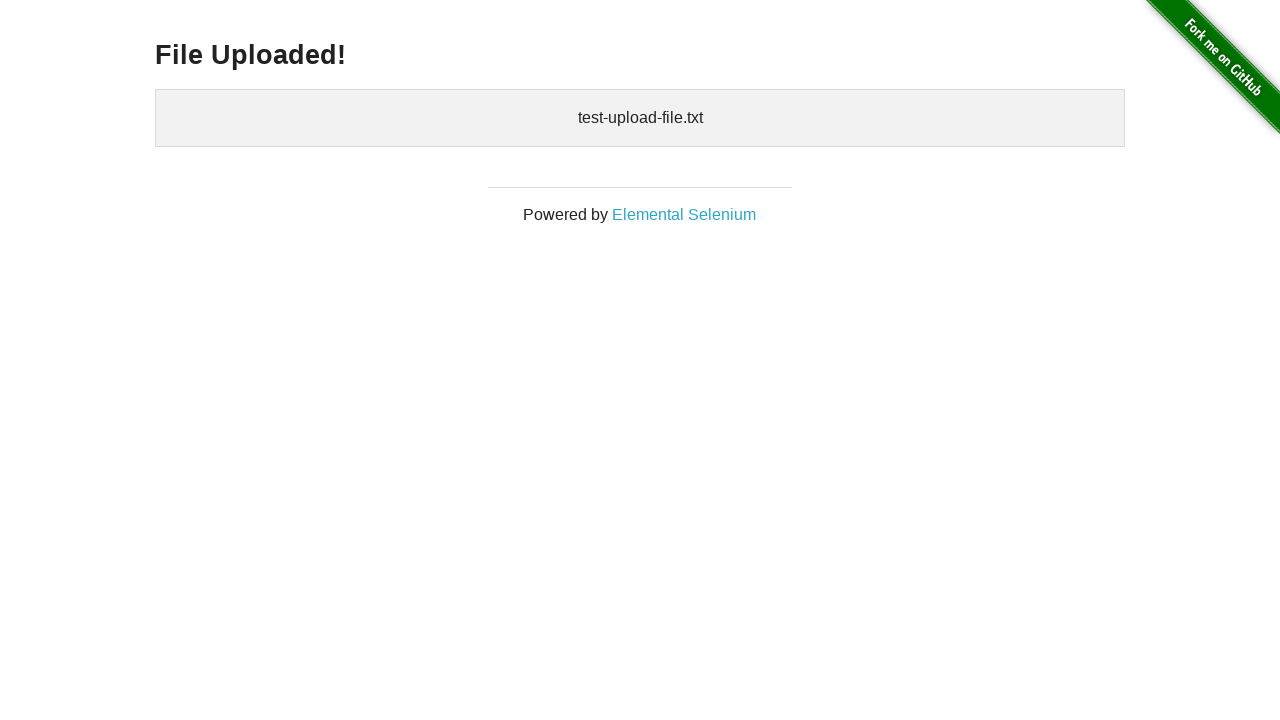